Tests drag and drop functionality by clicking and holding an element, then moving it by offset in steps

Starting URL: https://www.selenium.dev/selenium/web/dragAndDropTest.html

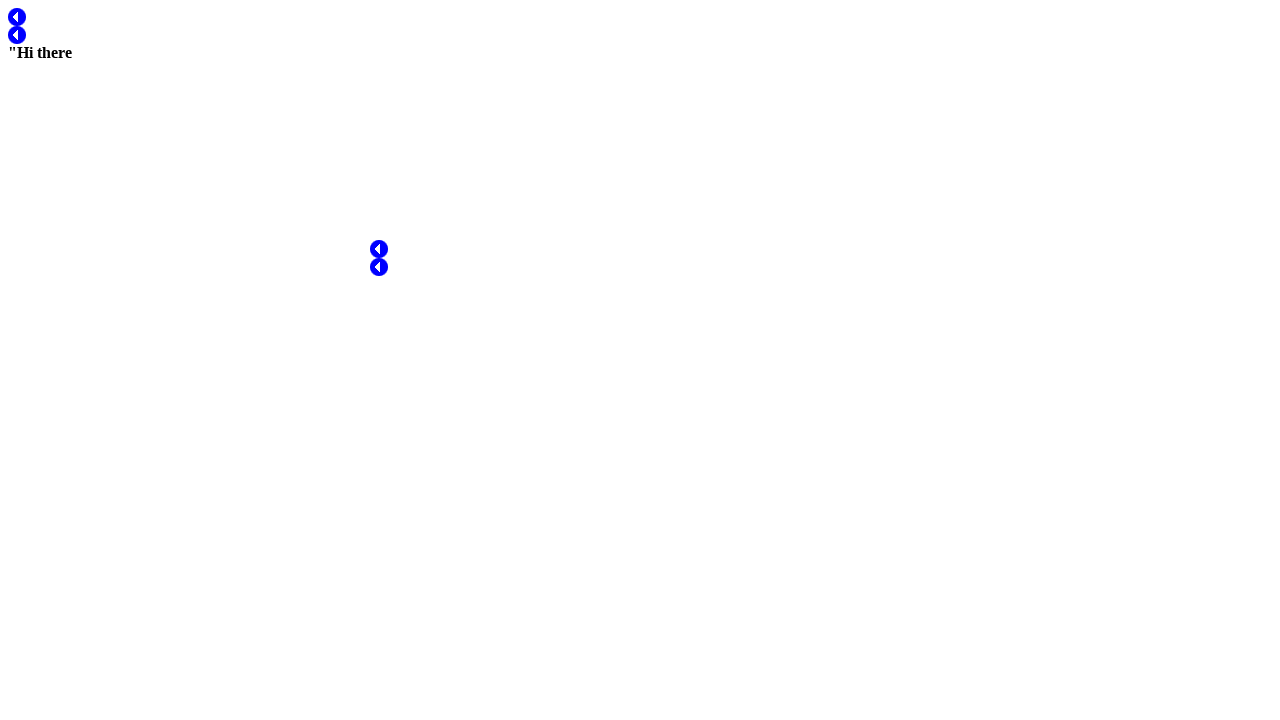

Located the draggable element with id 'test1'
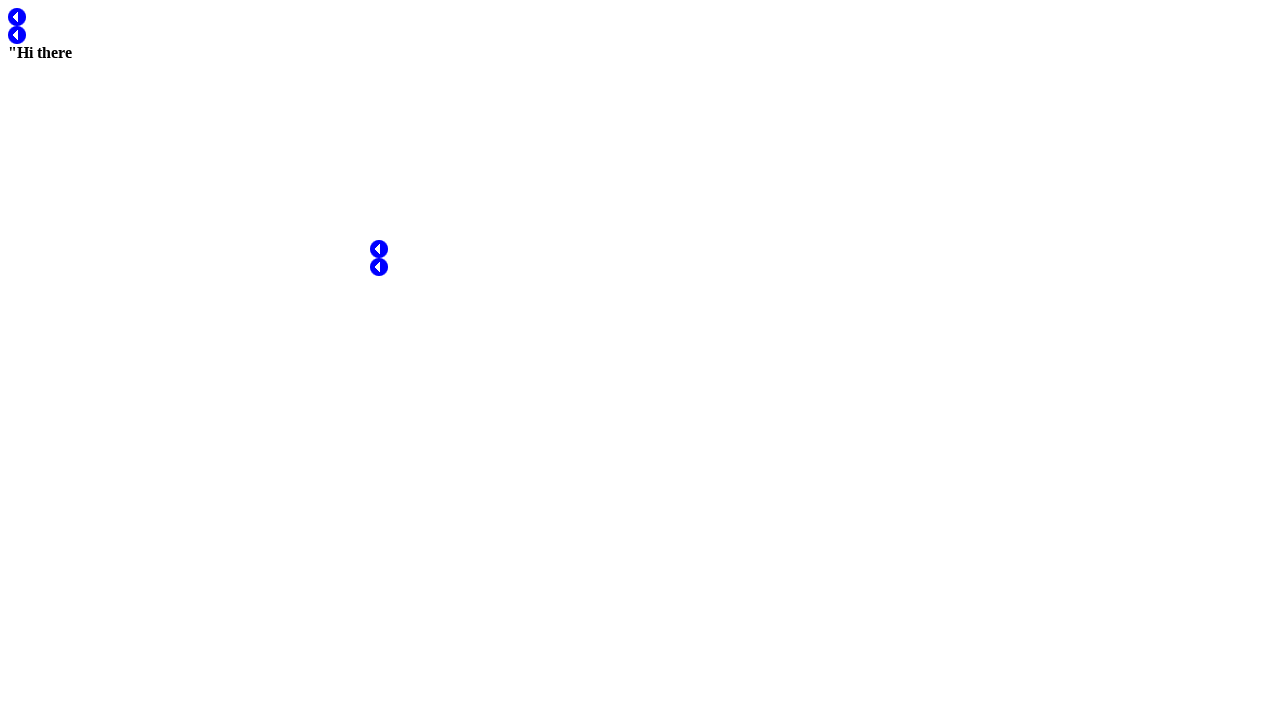

Retrieved bounding box of the draggable element
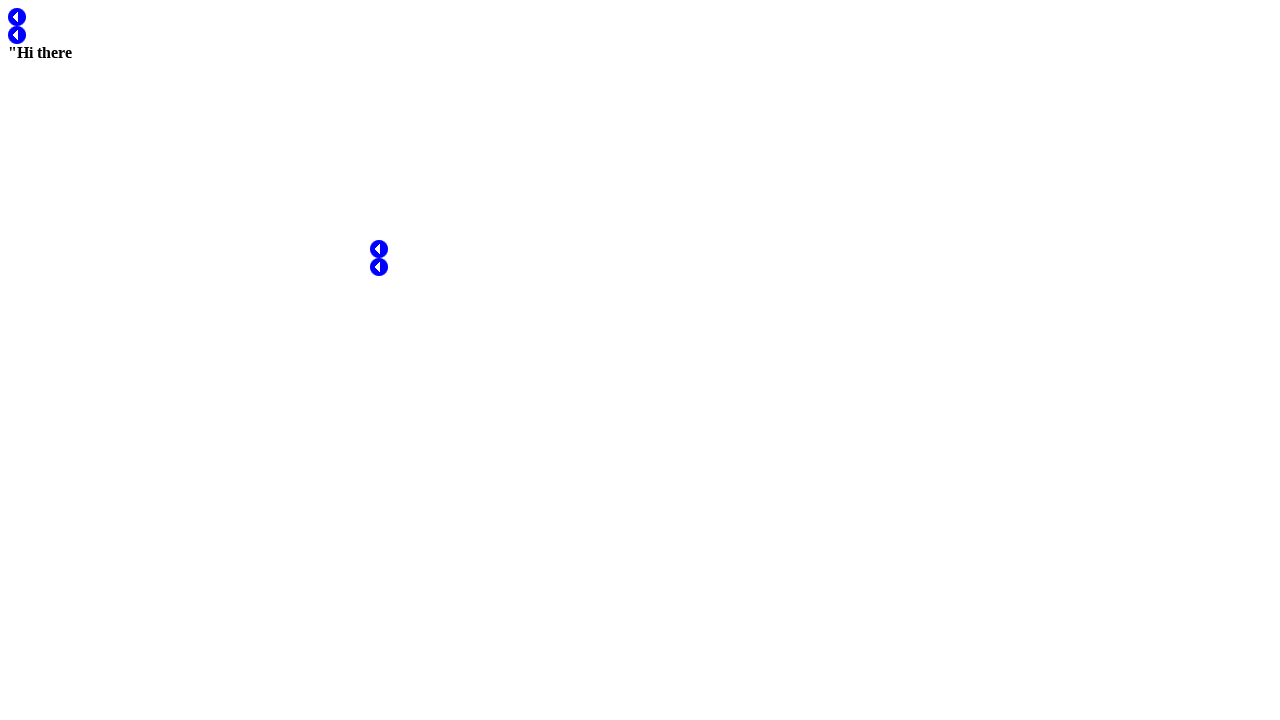

Moved mouse to center of the draggable element at (17, 17)
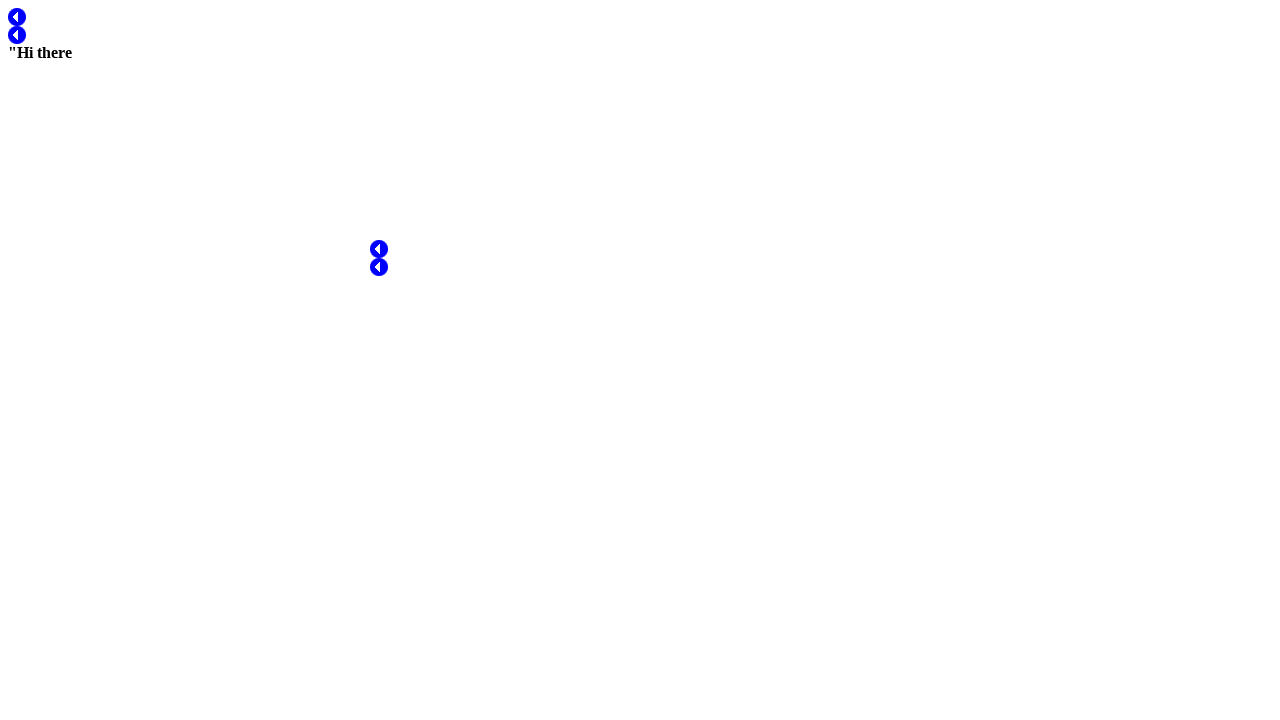

Pressed and held mouse button down at (17, 17)
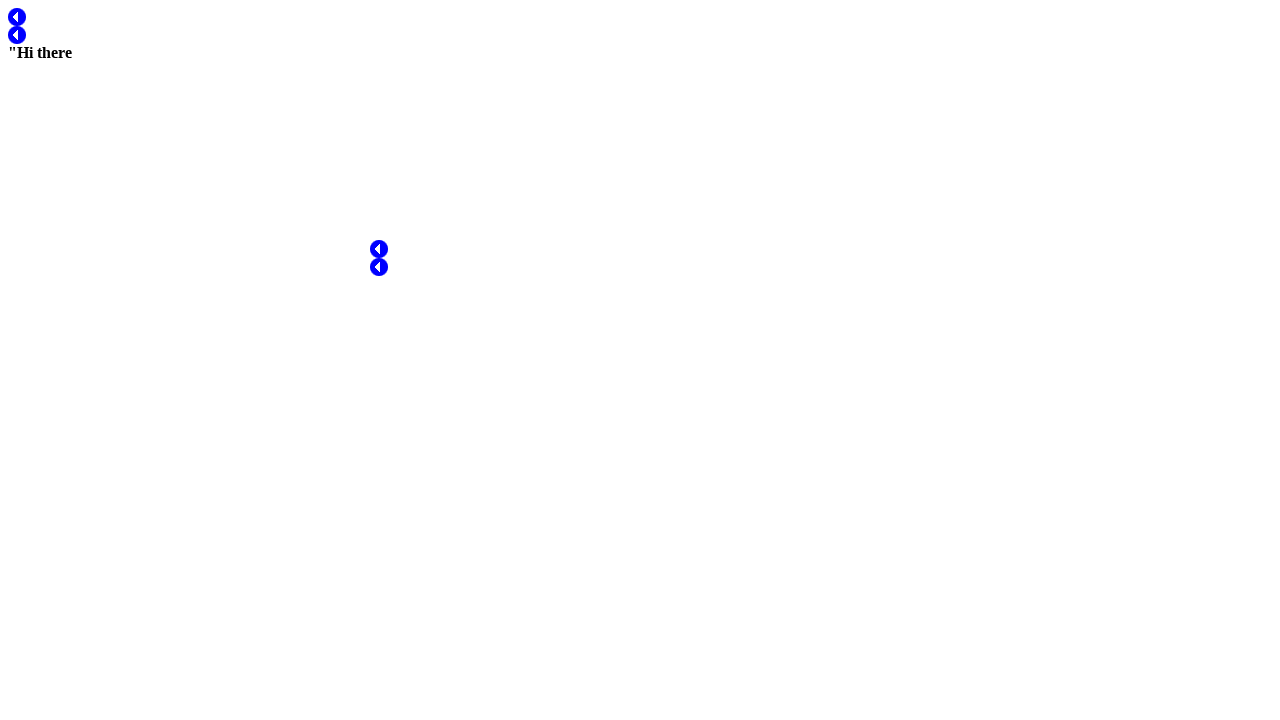

Dragged element to first offset position (+100, +50) at (117, 67)
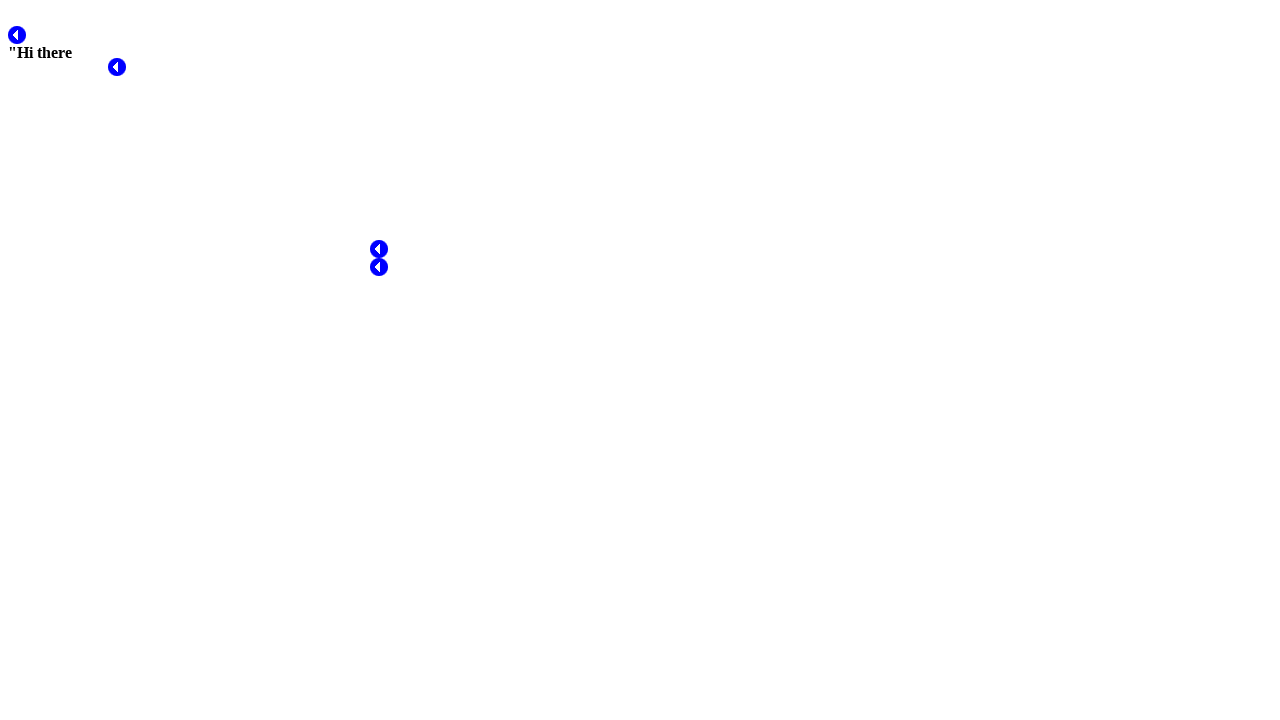

Waited 1 second during drag operation
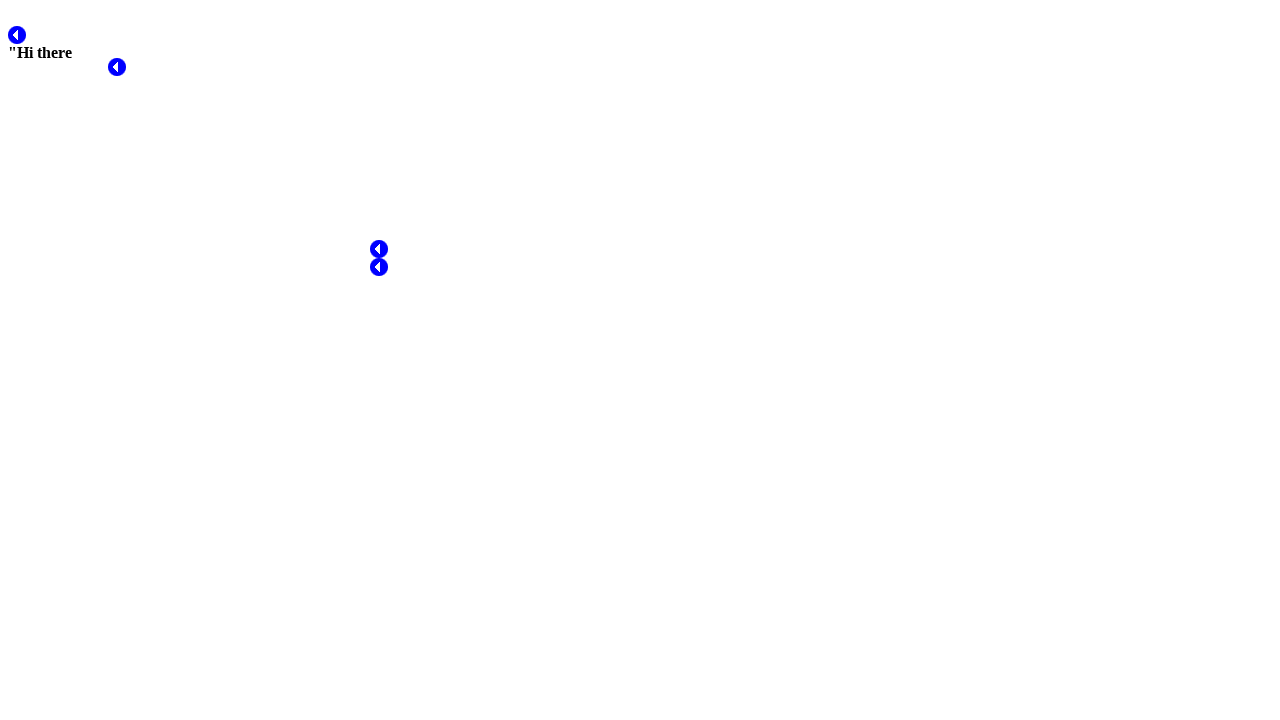

Dragged element to final offset position (+200, +100) at (217, 117)
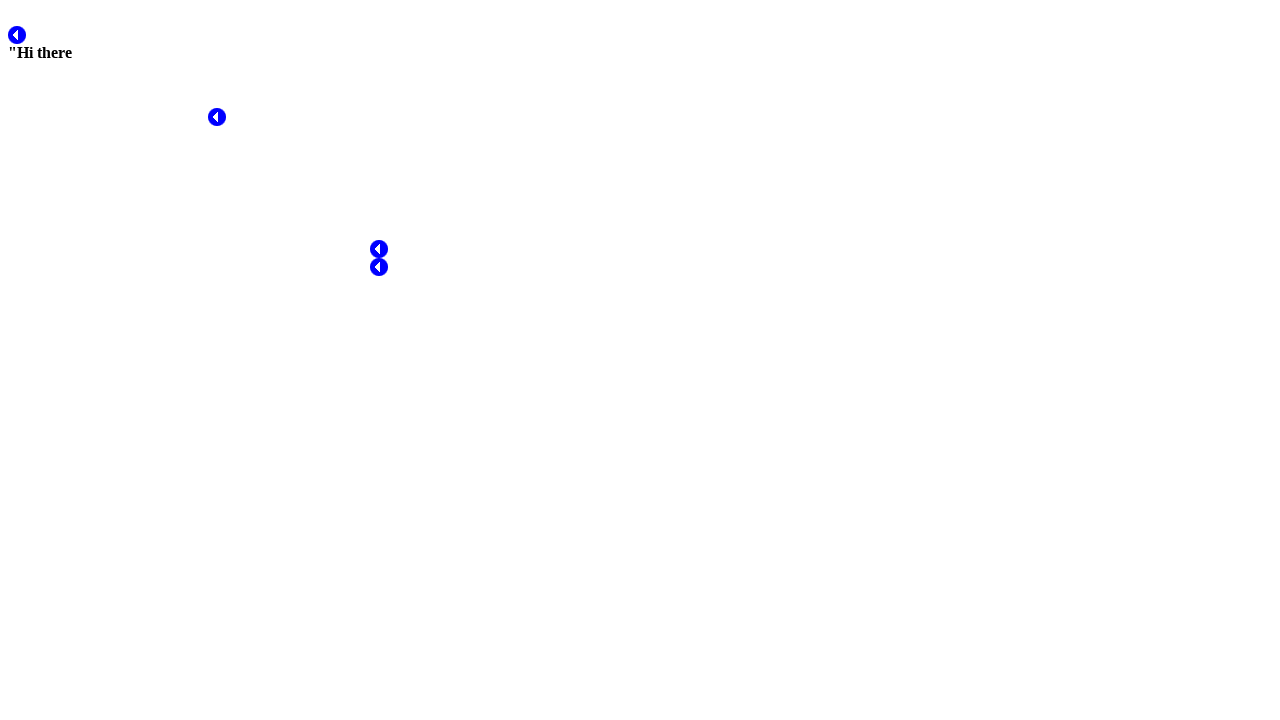

Released mouse button to complete drag and drop at (217, 117)
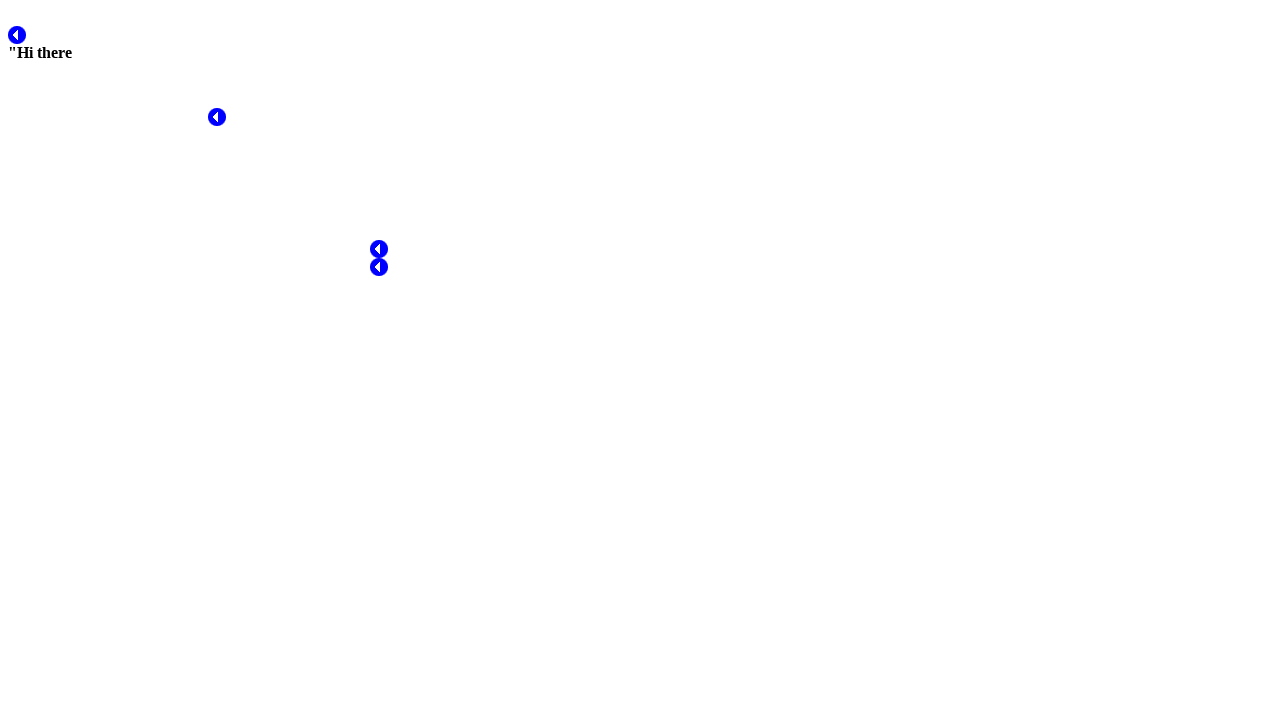

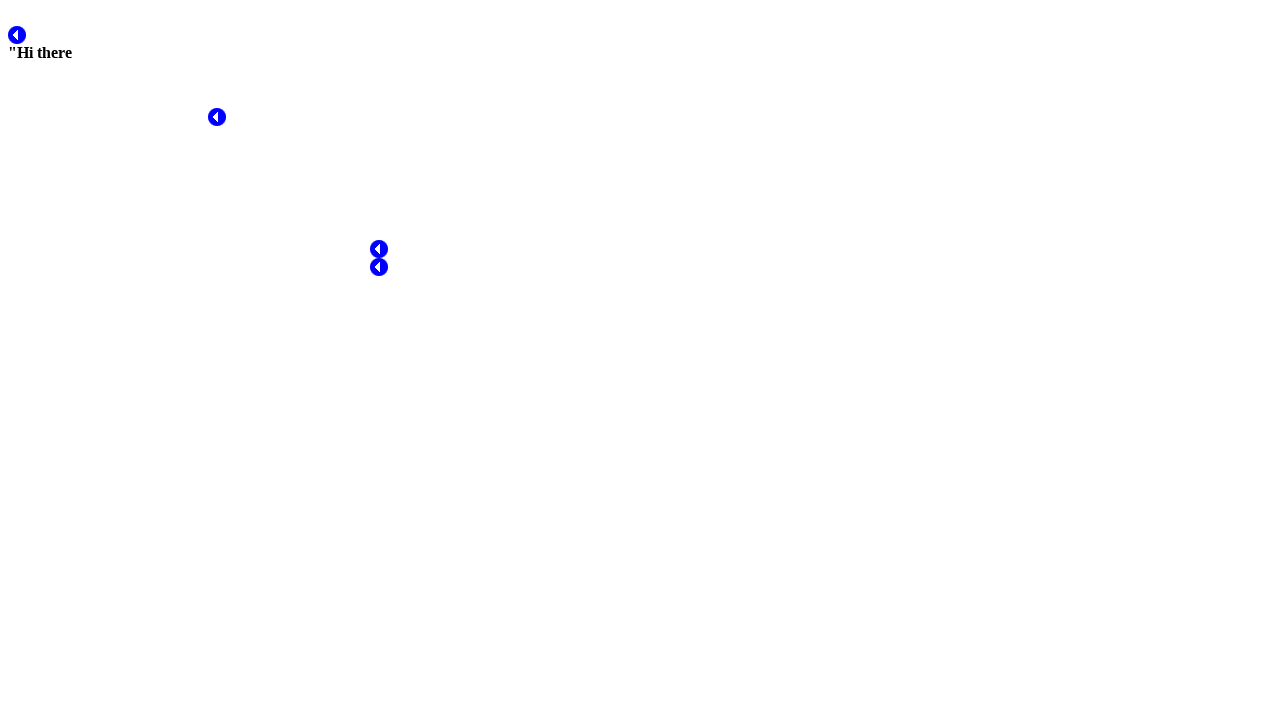